Tests that the Active filter updates dynamically when a todo is completed

Starting URL: https://todomvc.com/examples/react/dist/

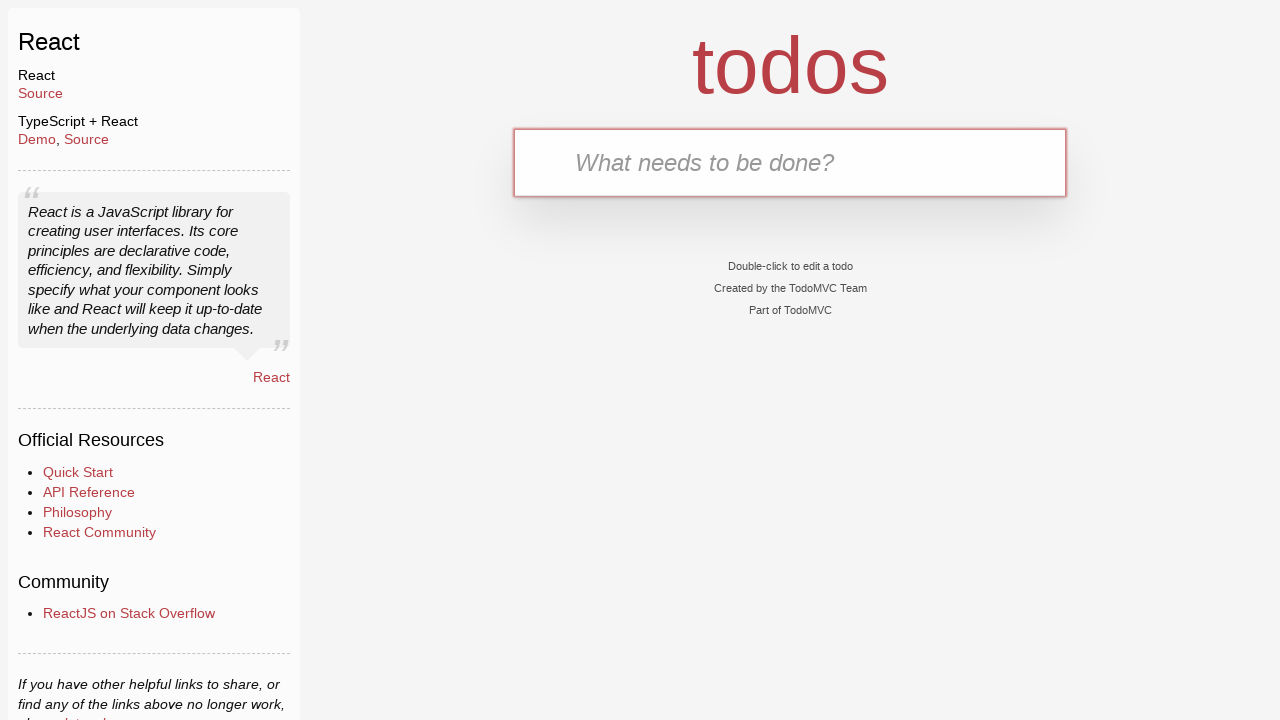

Filled text input with 'Active task 1' on internal:testid=[data-testid="text-input"s]
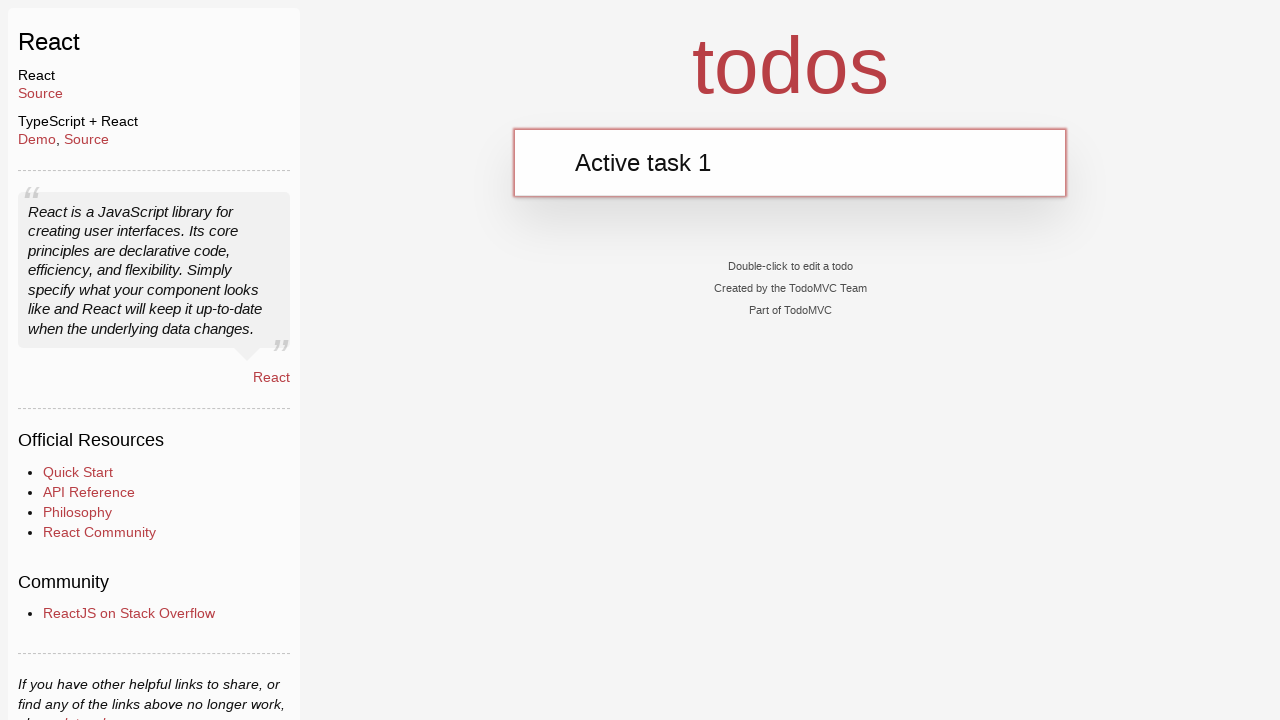

Pressed Enter to add todo 'Active task 1' on internal:testid=[data-testid="text-input"s]
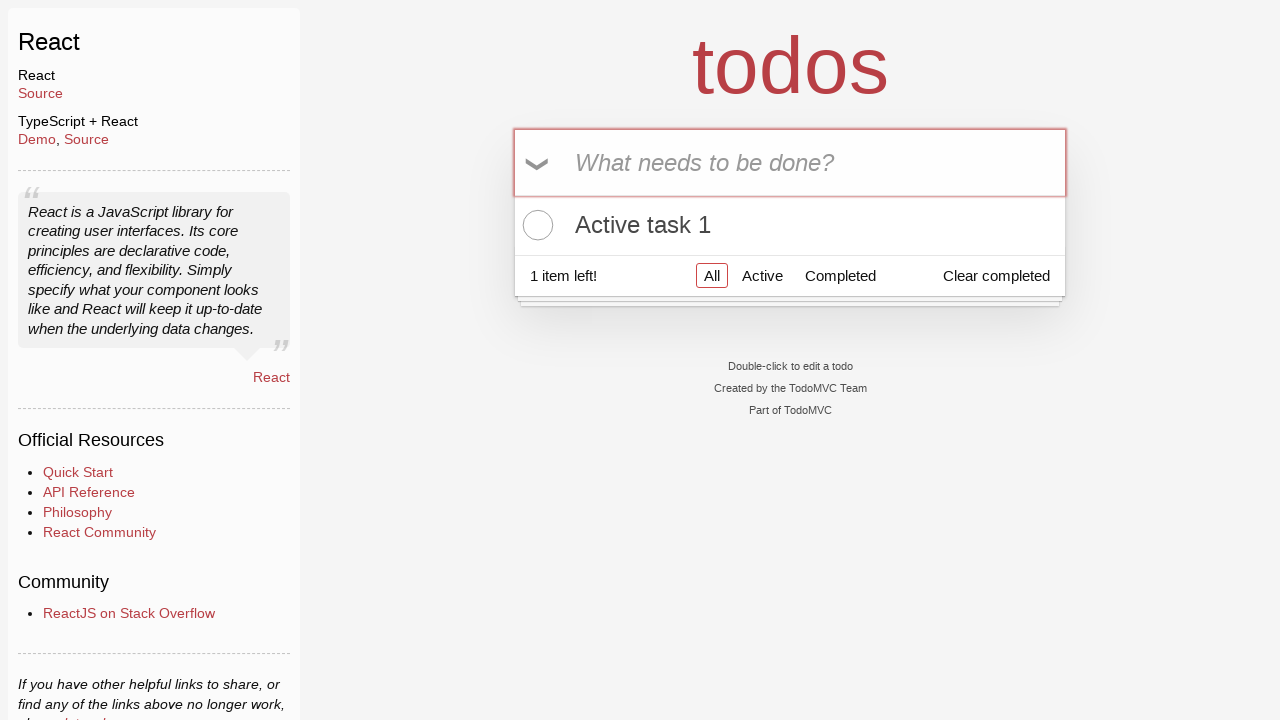

Filled text input with 'Active task 2' on internal:testid=[data-testid="text-input"s]
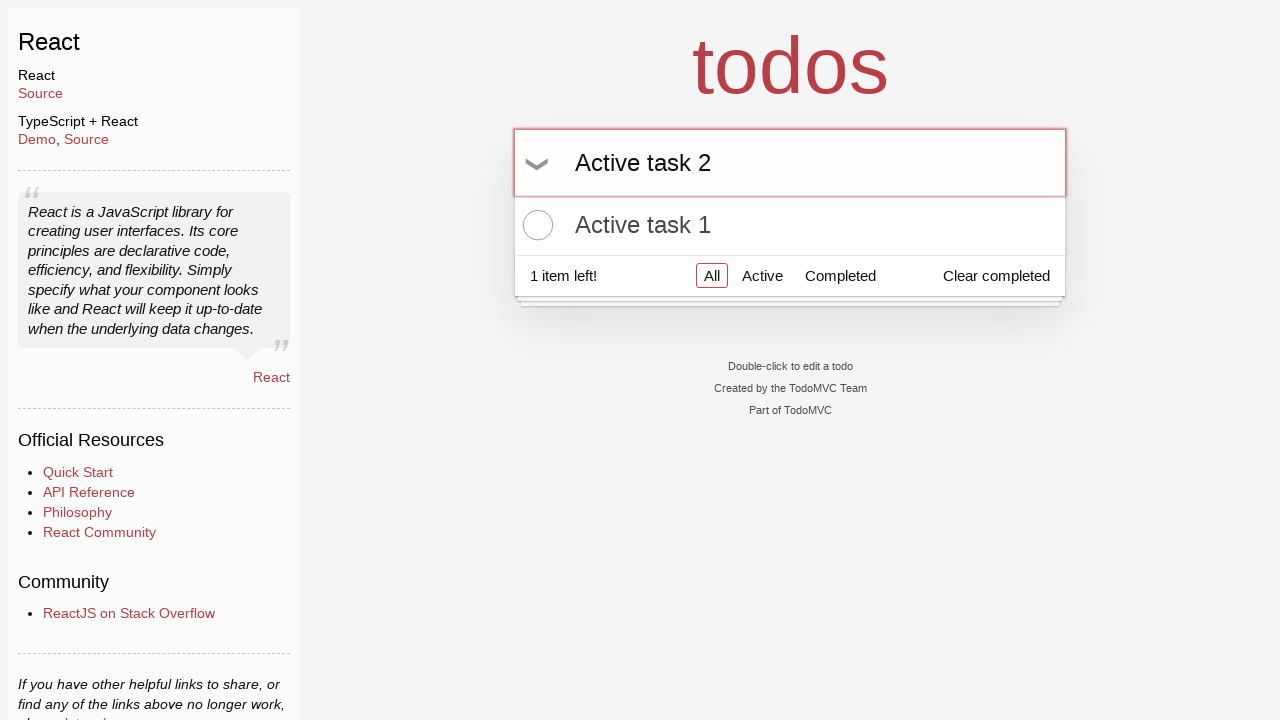

Pressed Enter to add todo 'Active task 2' on internal:testid=[data-testid="text-input"s]
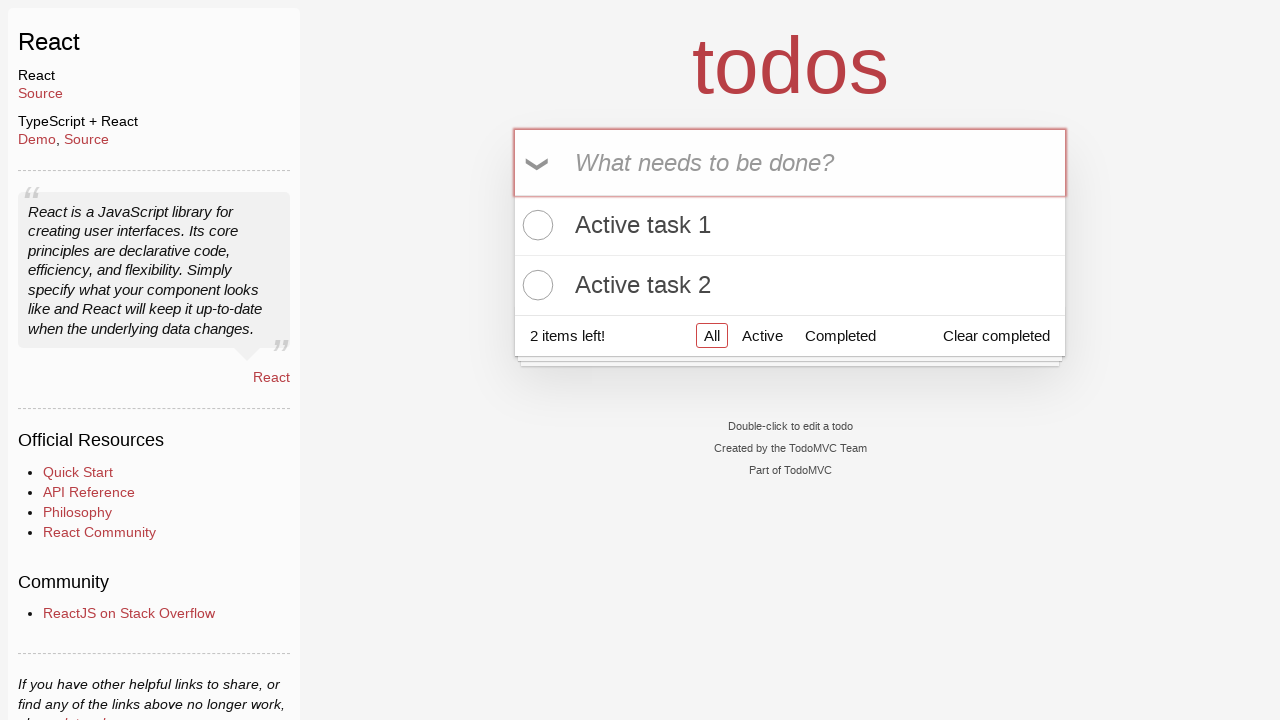

Filled text input with 'Completed task 1' on internal:testid=[data-testid="text-input"s]
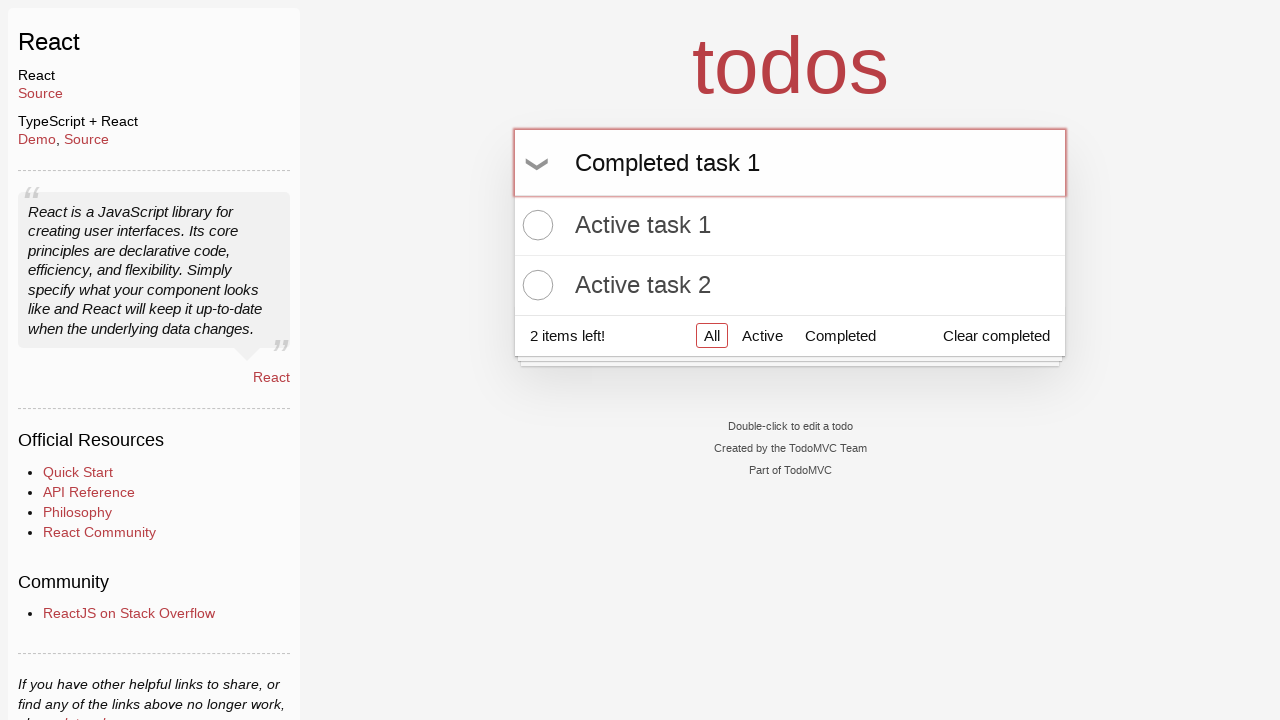

Pressed Enter to add todo 'Completed task 1' on internal:testid=[data-testid="text-input"s]
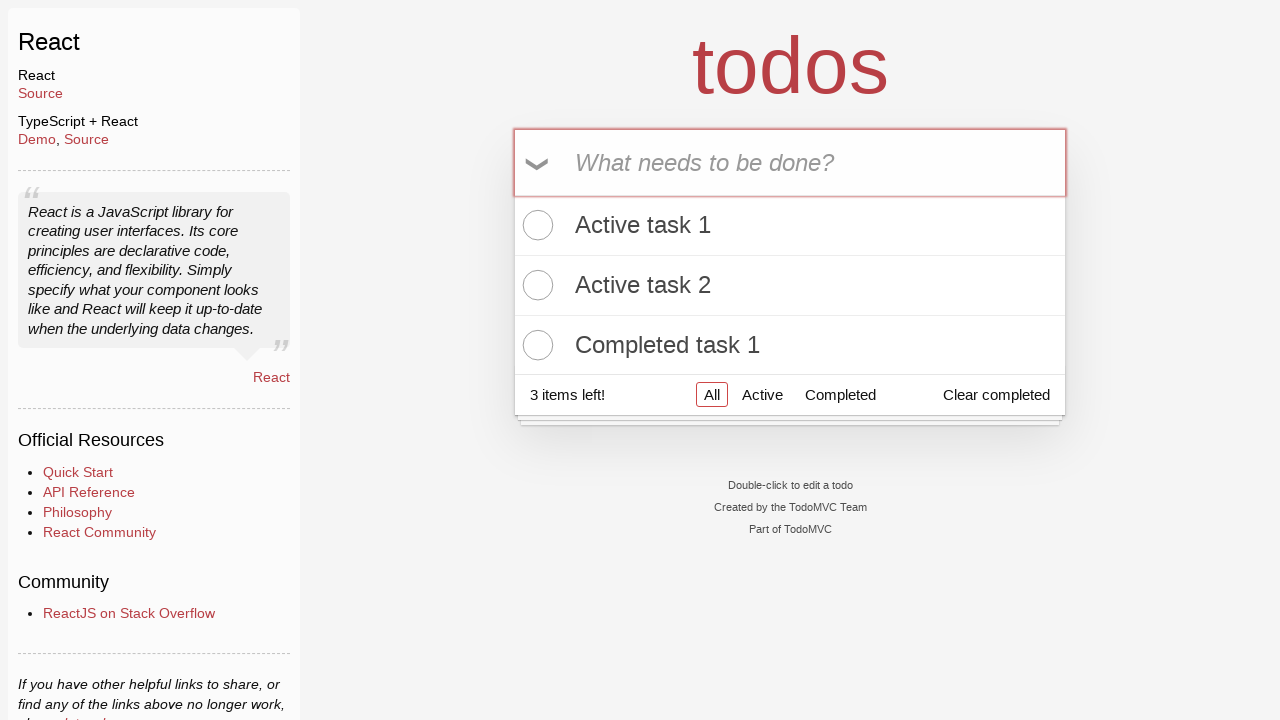

Filled text input with 'Completed task 2' on internal:testid=[data-testid="text-input"s]
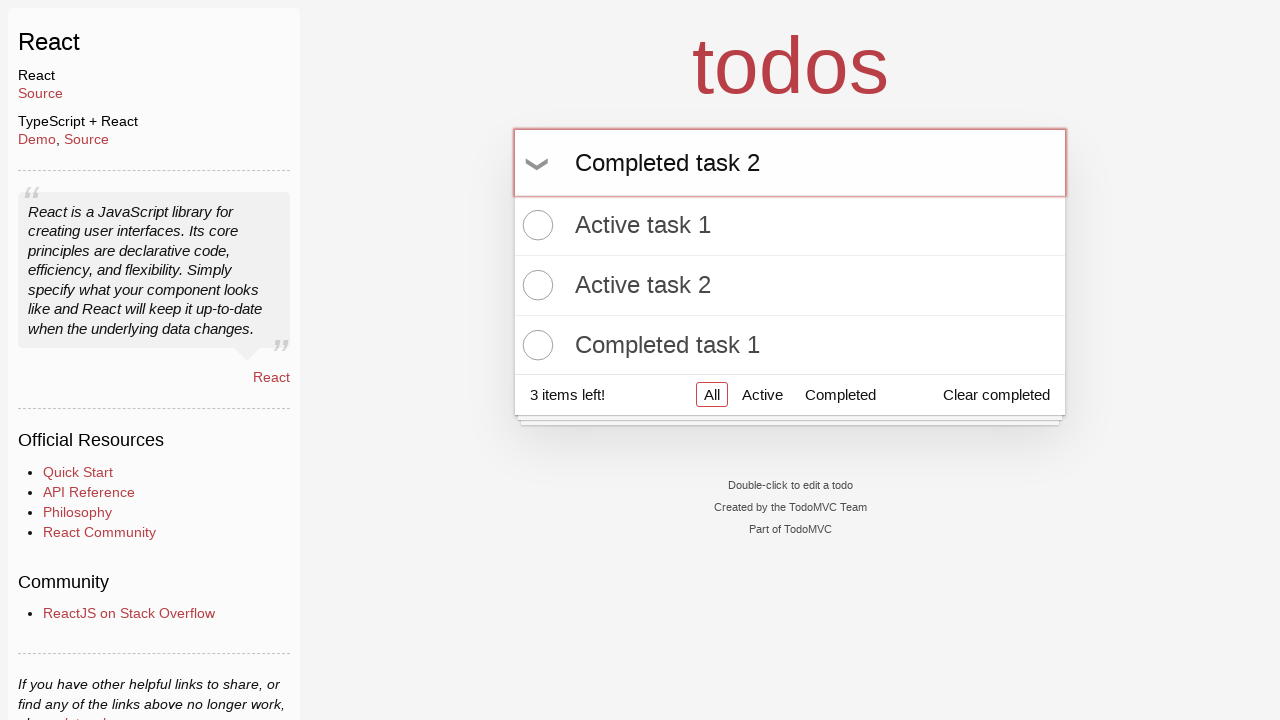

Pressed Enter to add todo 'Completed task 2' on internal:testid=[data-testid="text-input"s]
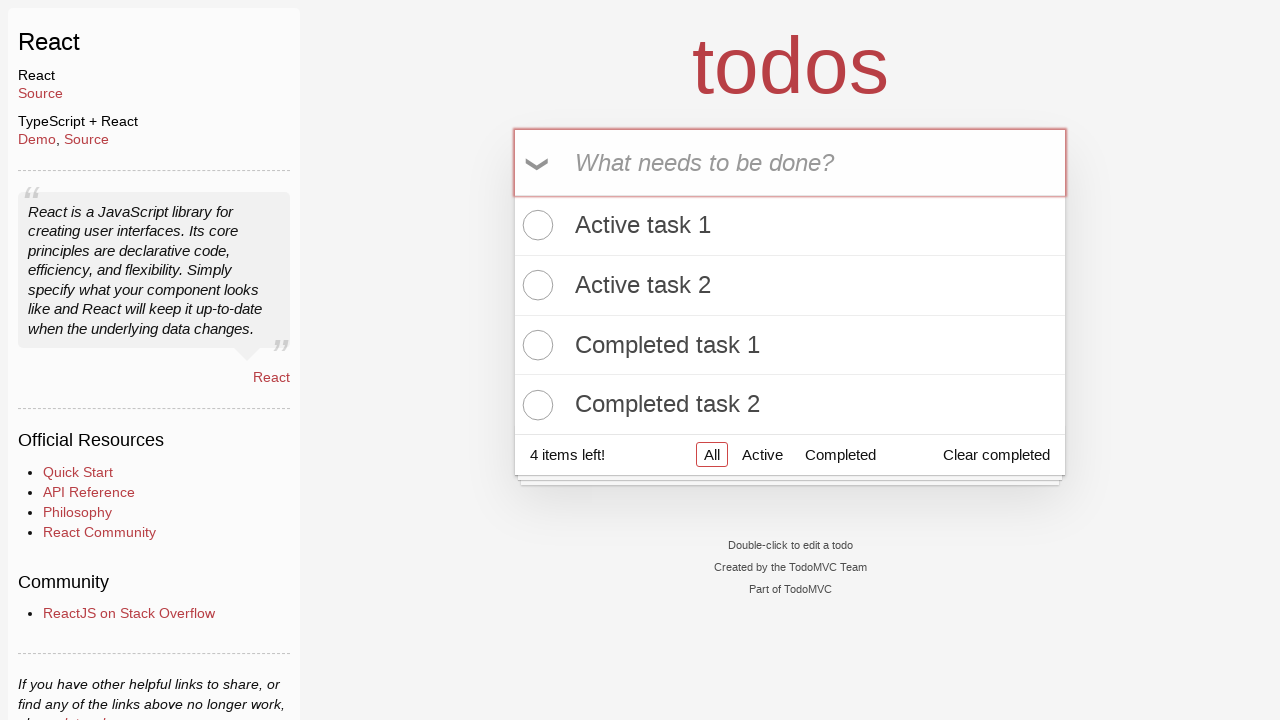

Located todo item 'Completed task 1'
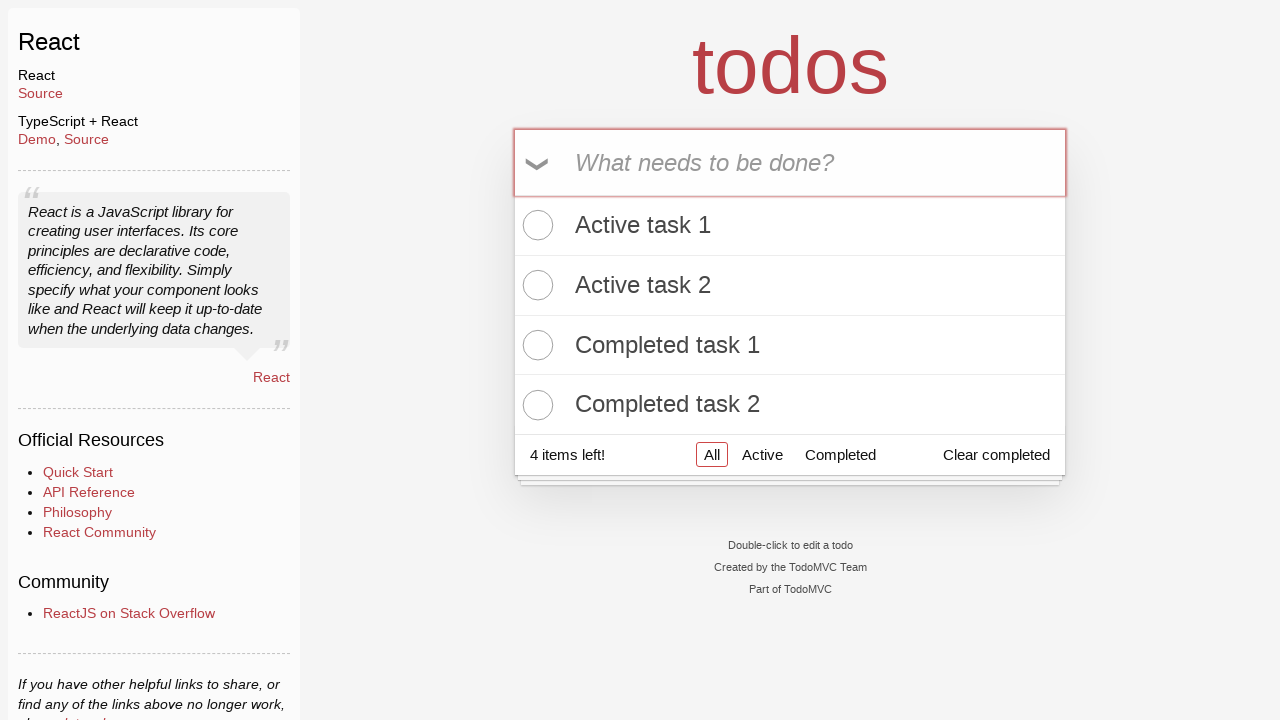

Completed todo 'Completed task 1' at (535, 345) on internal:role=listitem >> internal:has-text="Completed task 1"i >> internal:test
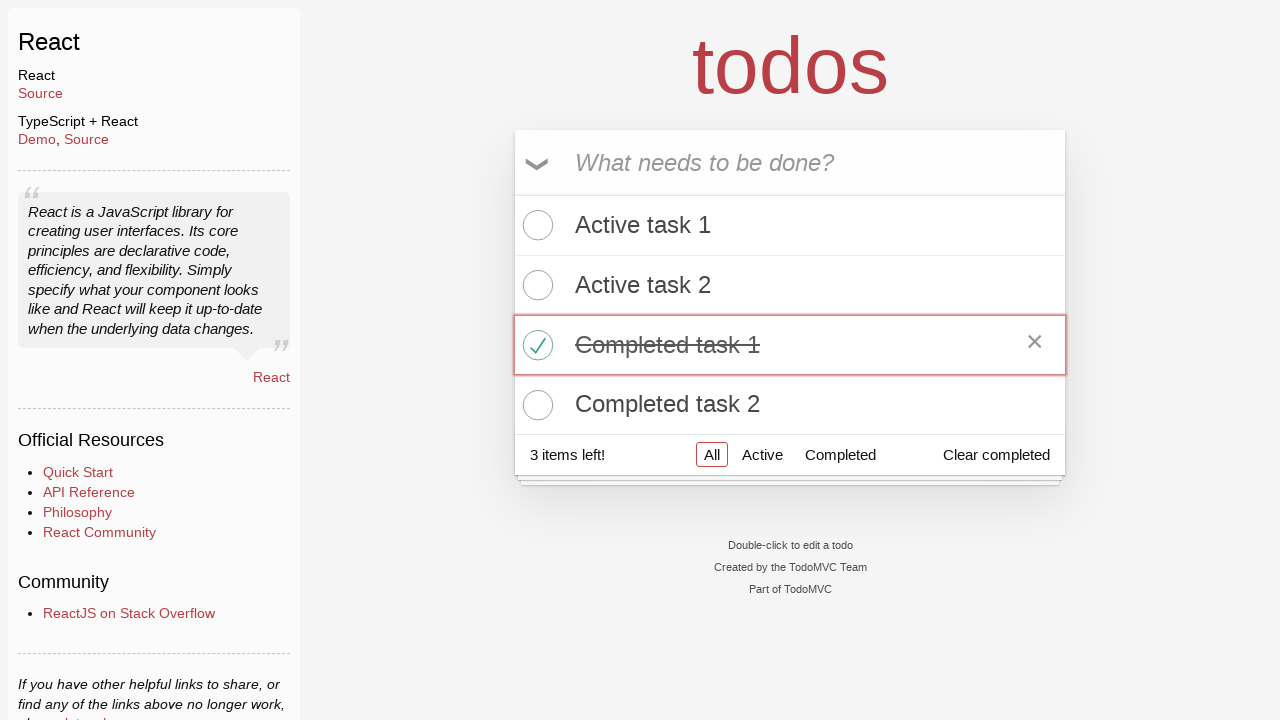

Located todo item 'Completed task 2'
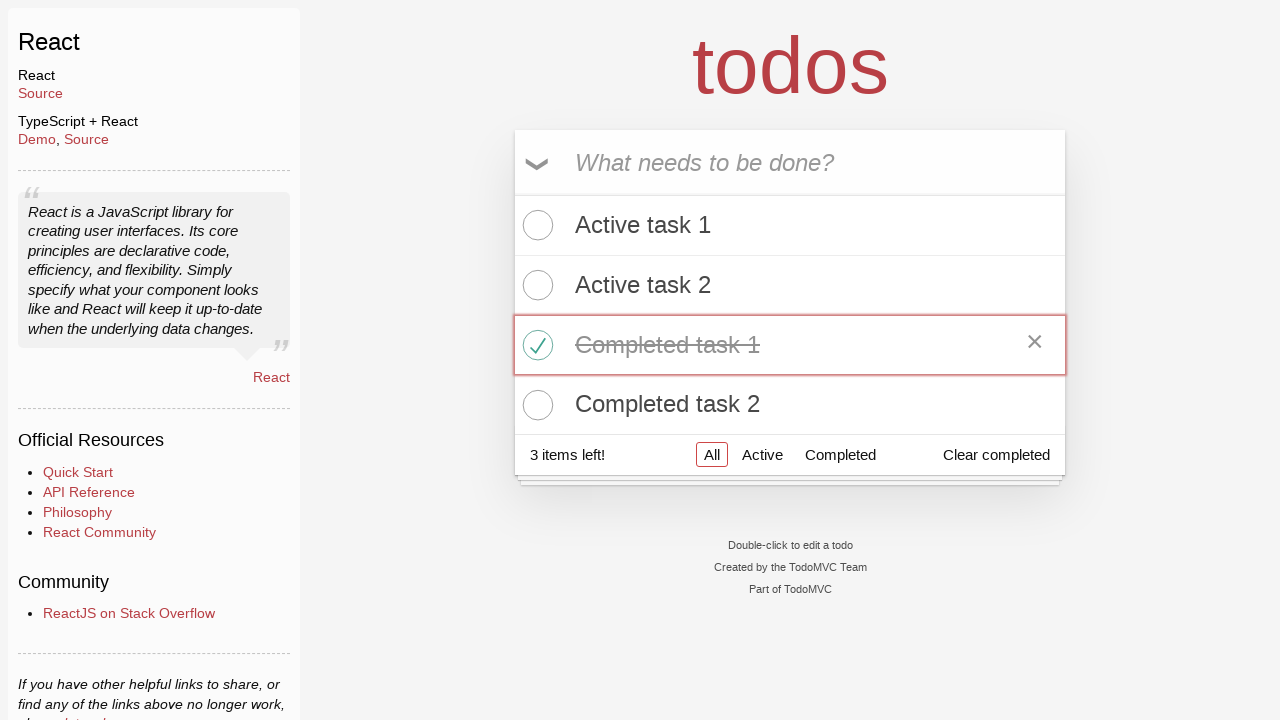

Completed todo 'Completed task 2' at (535, 405) on internal:role=listitem >> internal:has-text="Completed task 2"i >> internal:test
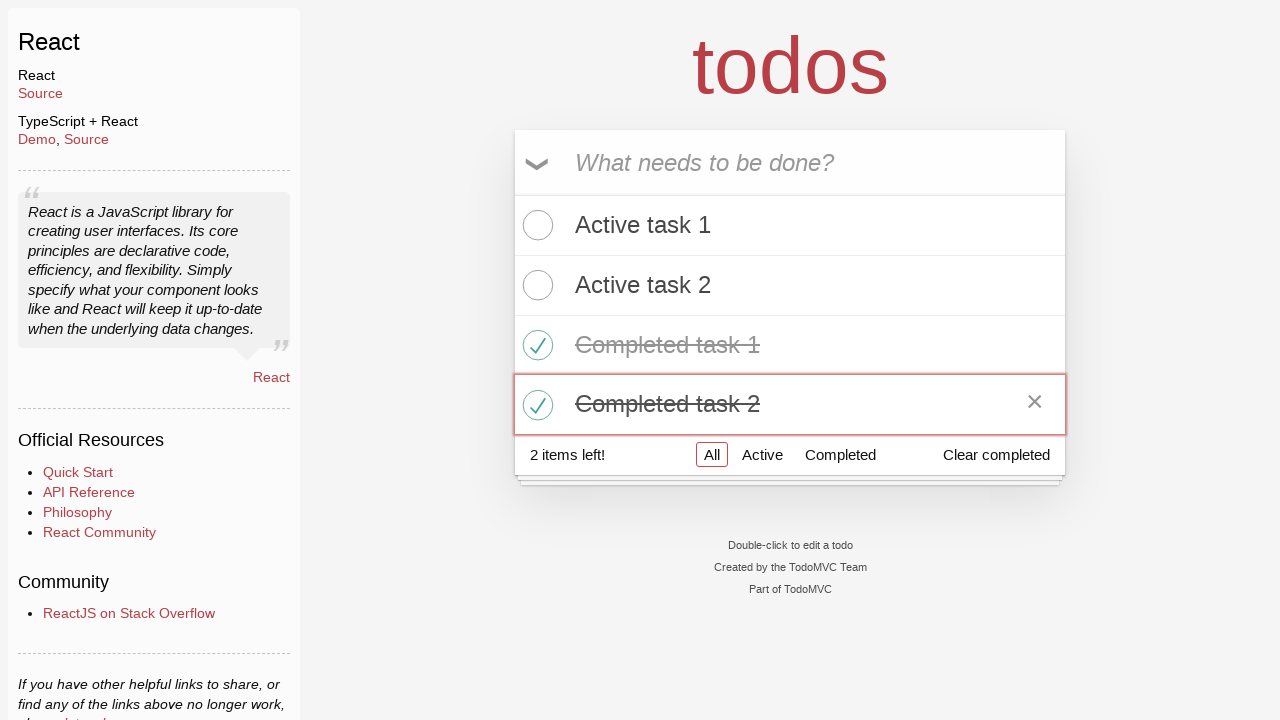

Clicked Active filter to view active todos only at (762, 455) on internal:role=link[name="Active"i]
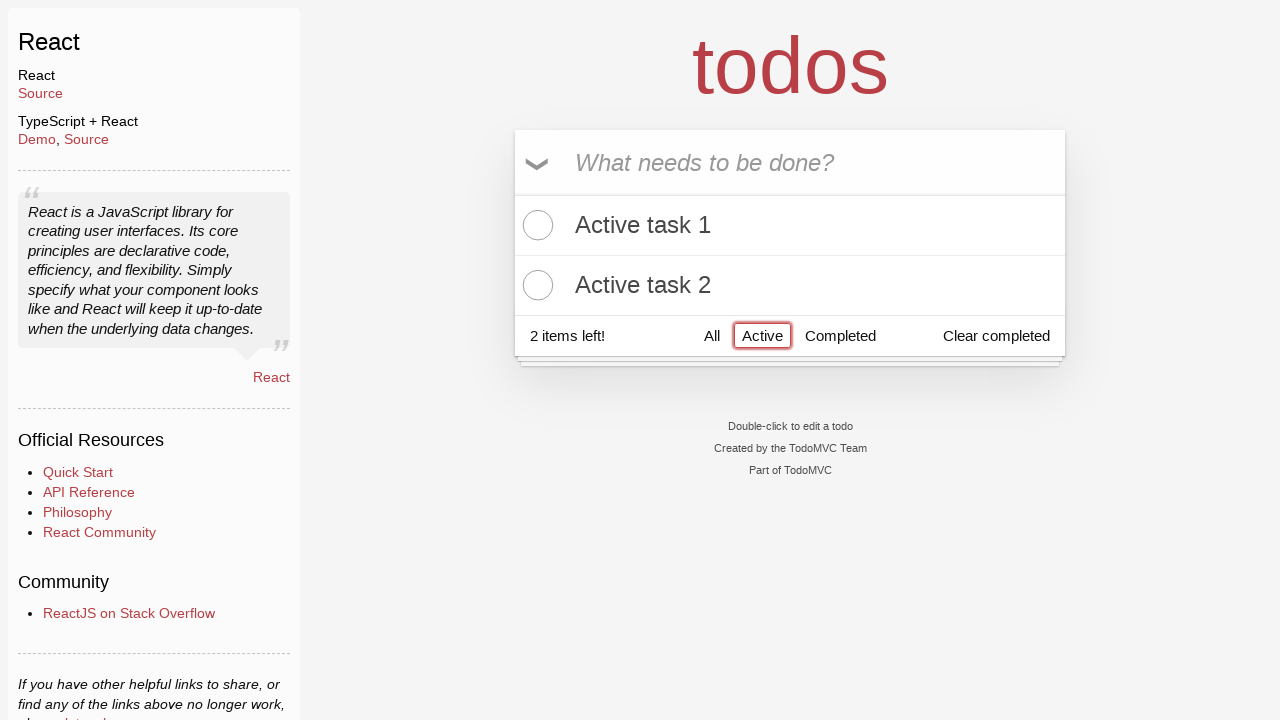

Located 'Active task 1' in the active filter view
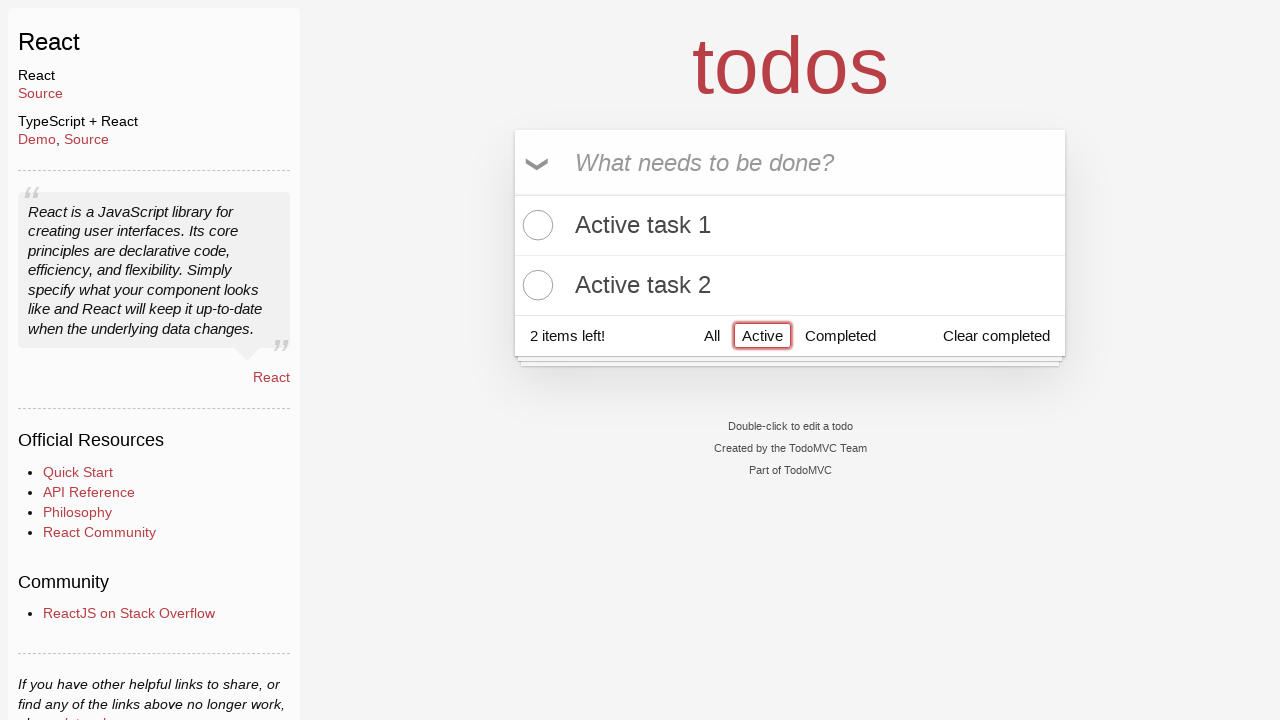

Completed 'Active task 1' while in Active filter - verifying dynamic update at (535, 225) on internal:role=listitem >> internal:has-text="Active task 1"i >> internal:testid=
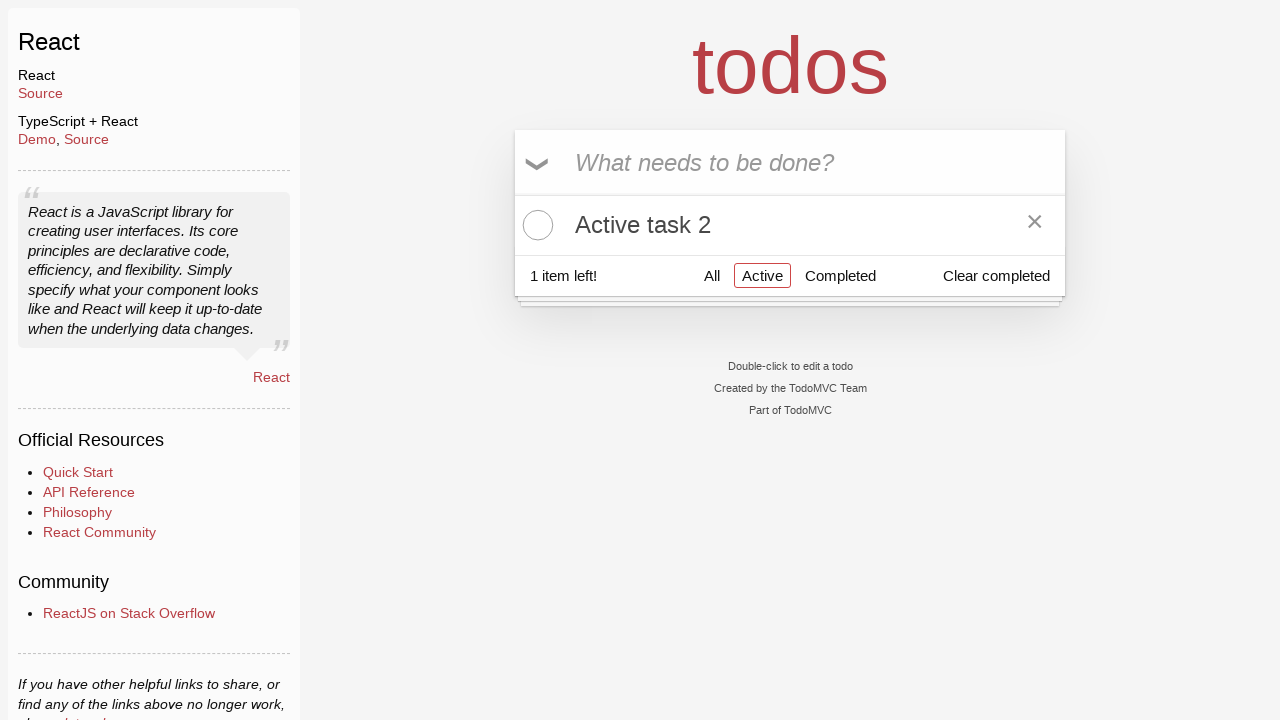

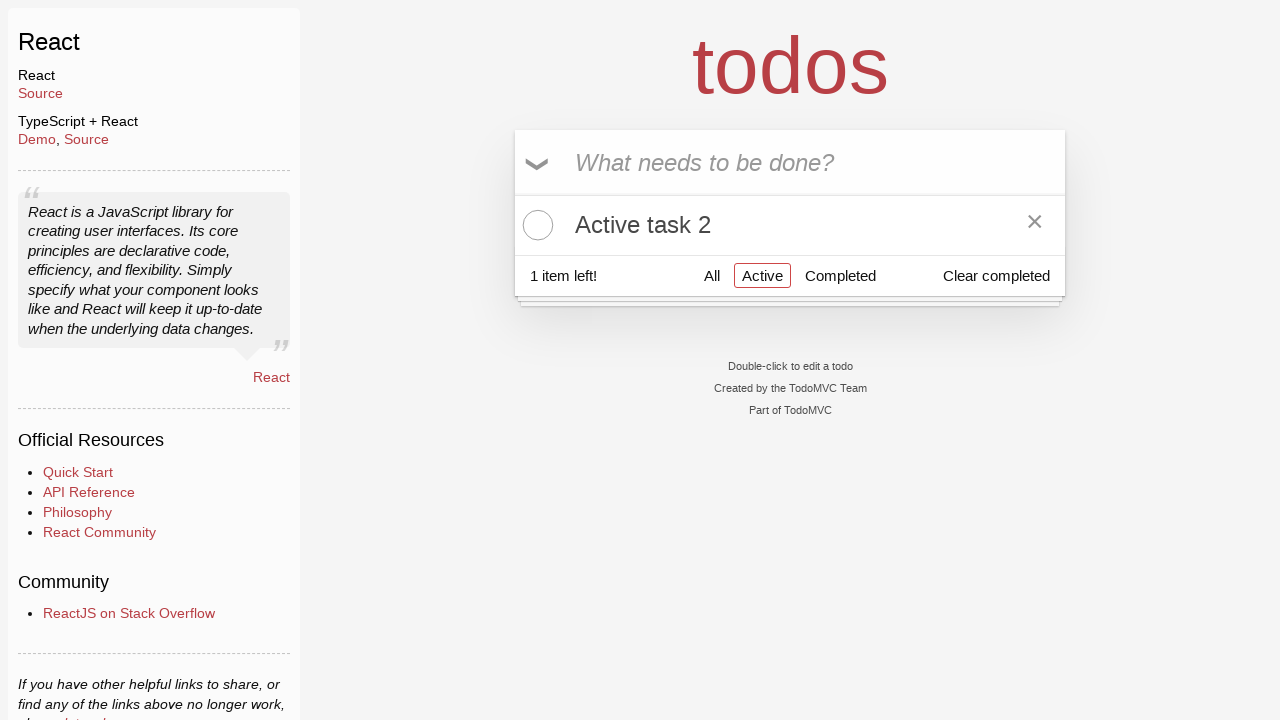